Tests checkbox interactions by checking an unchecked checkbox and unchecking a checked checkbox

Starting URL: https://the-internet.herokuapp.com/

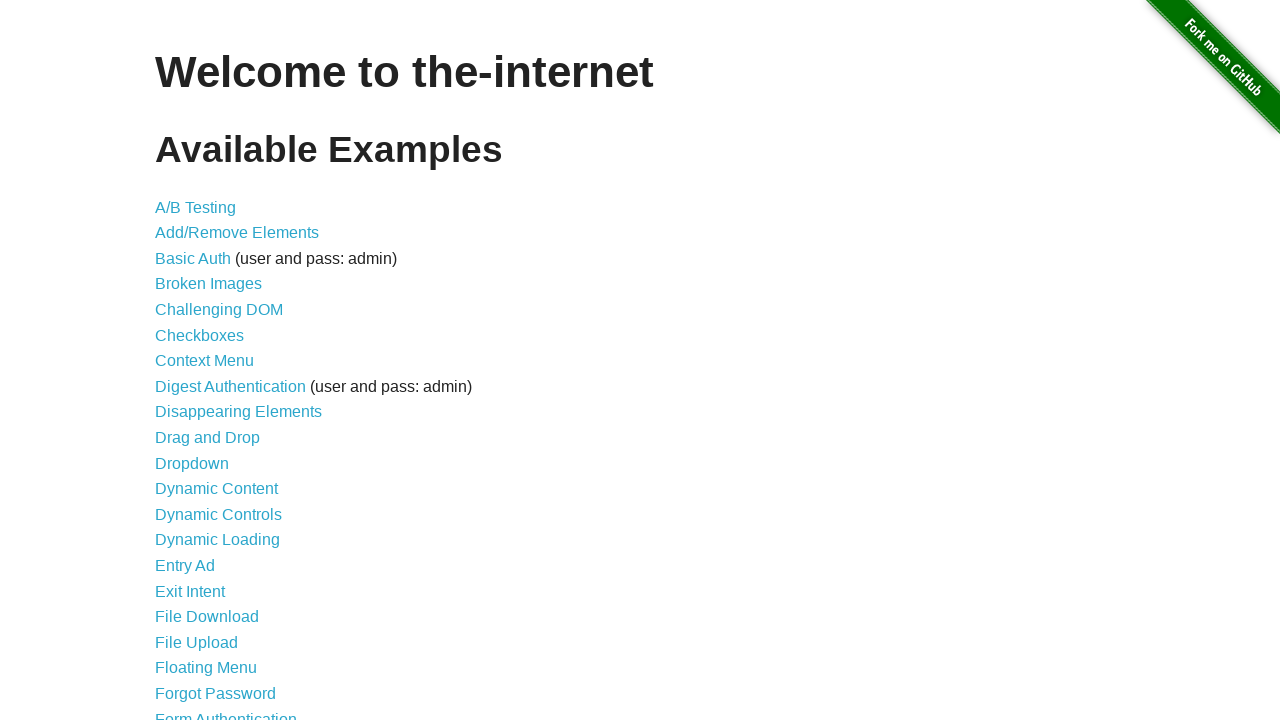

Clicked link to navigate to checkboxes page at (200, 335) on a[href='/checkboxes']
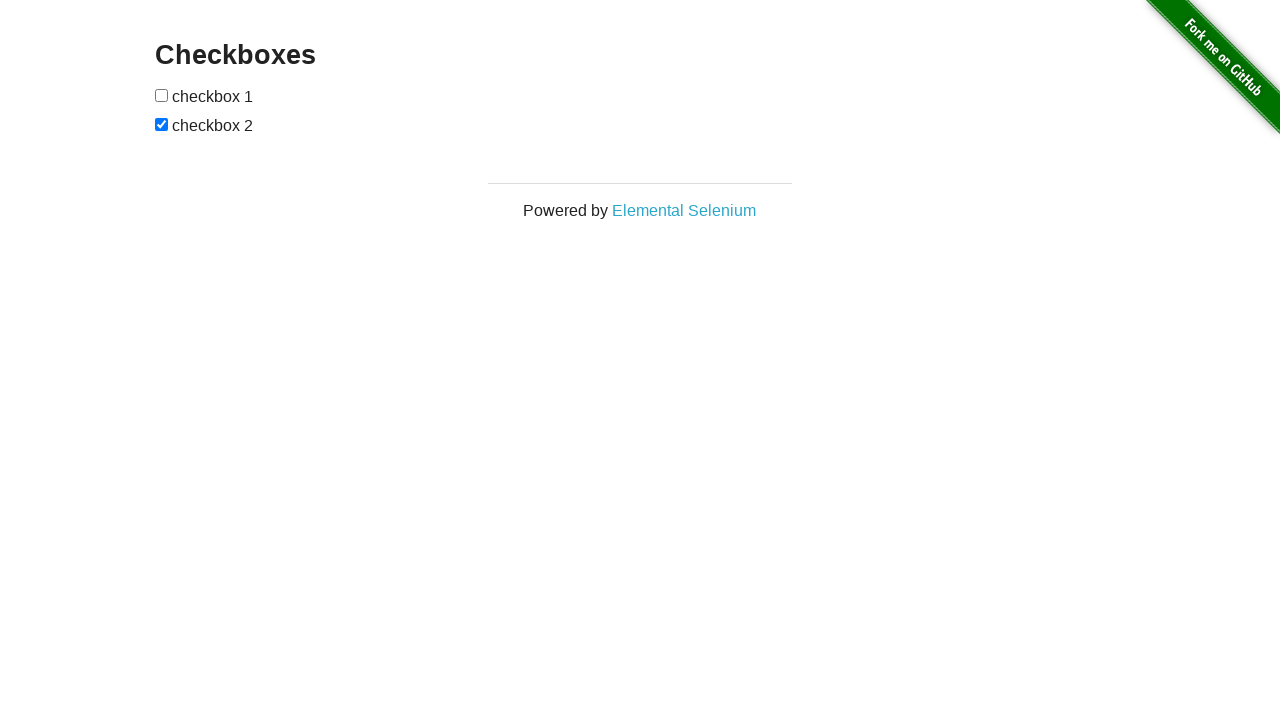

Located first checkbox element
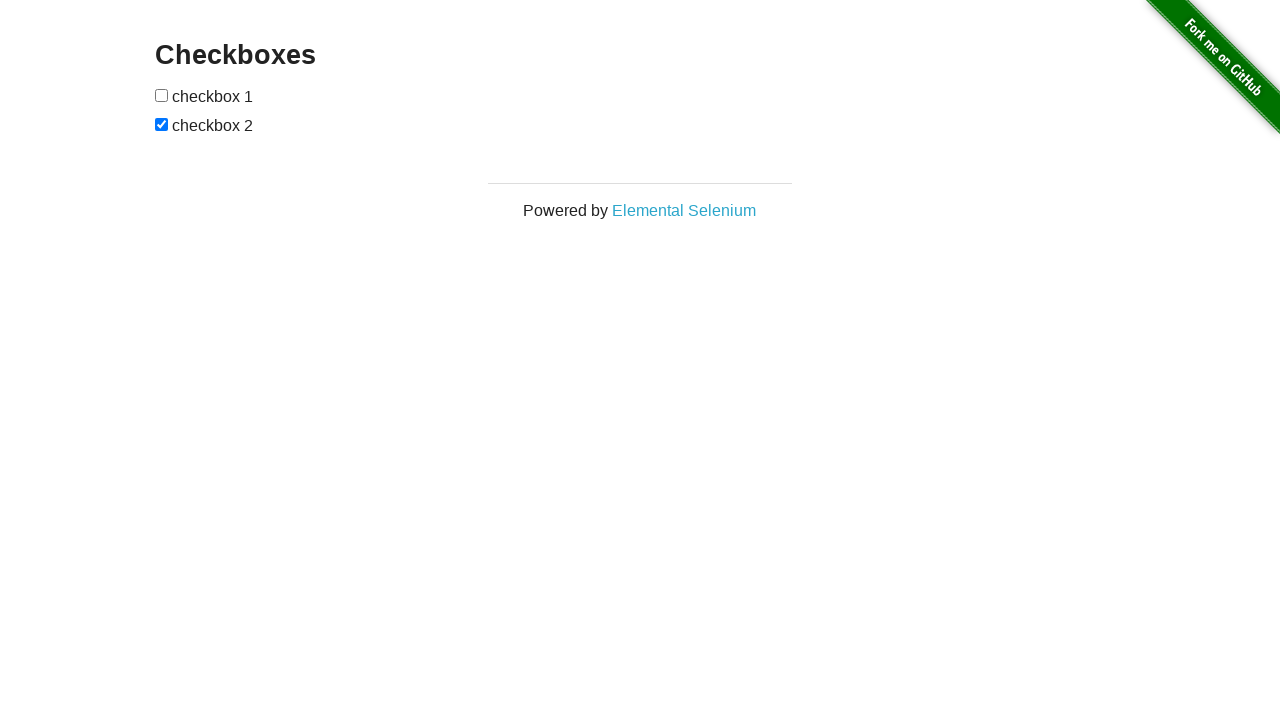

Located second checkbox element
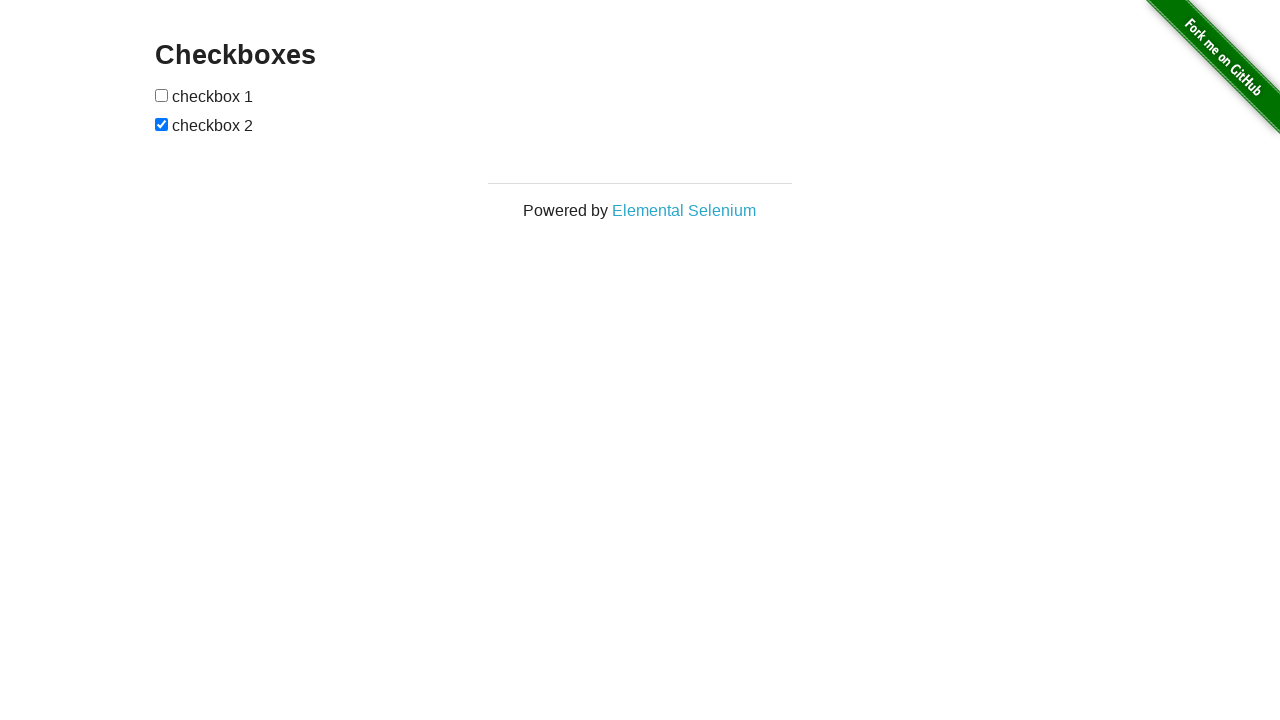

Clicked first checkbox to check it at (162, 95) on input[type='checkbox'] >> nth=0
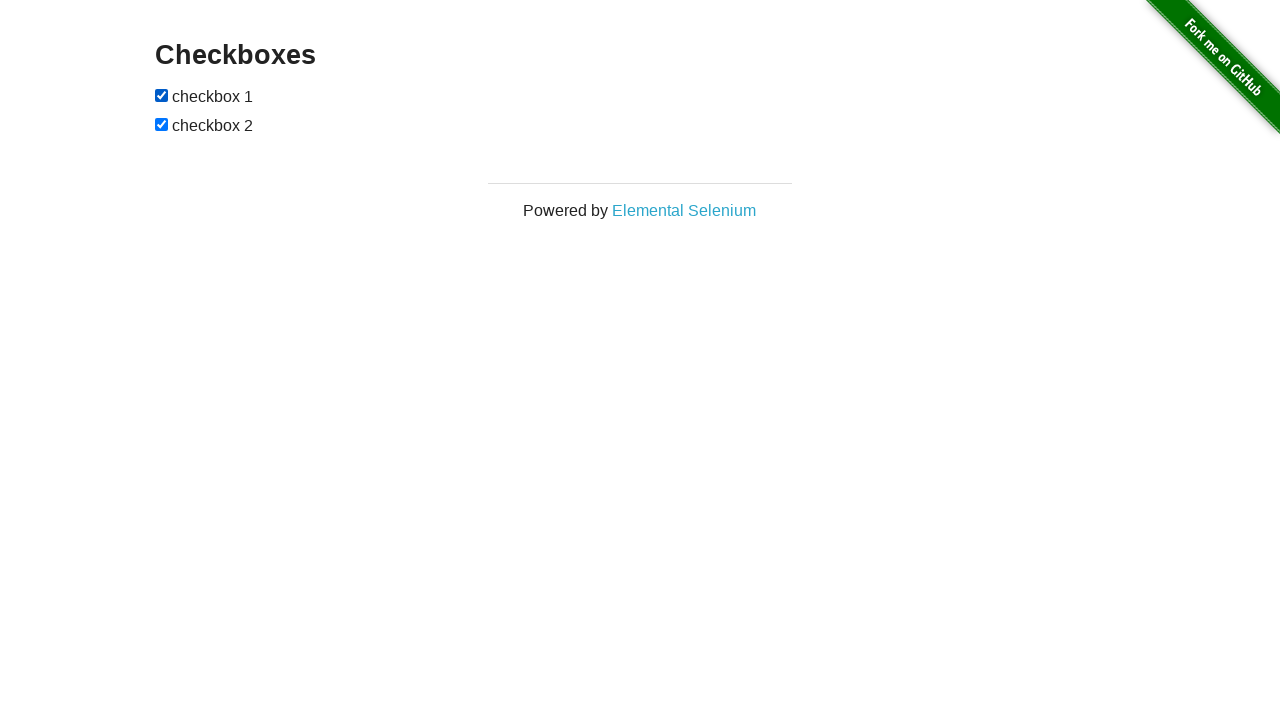

Verified first checkbox is now checked
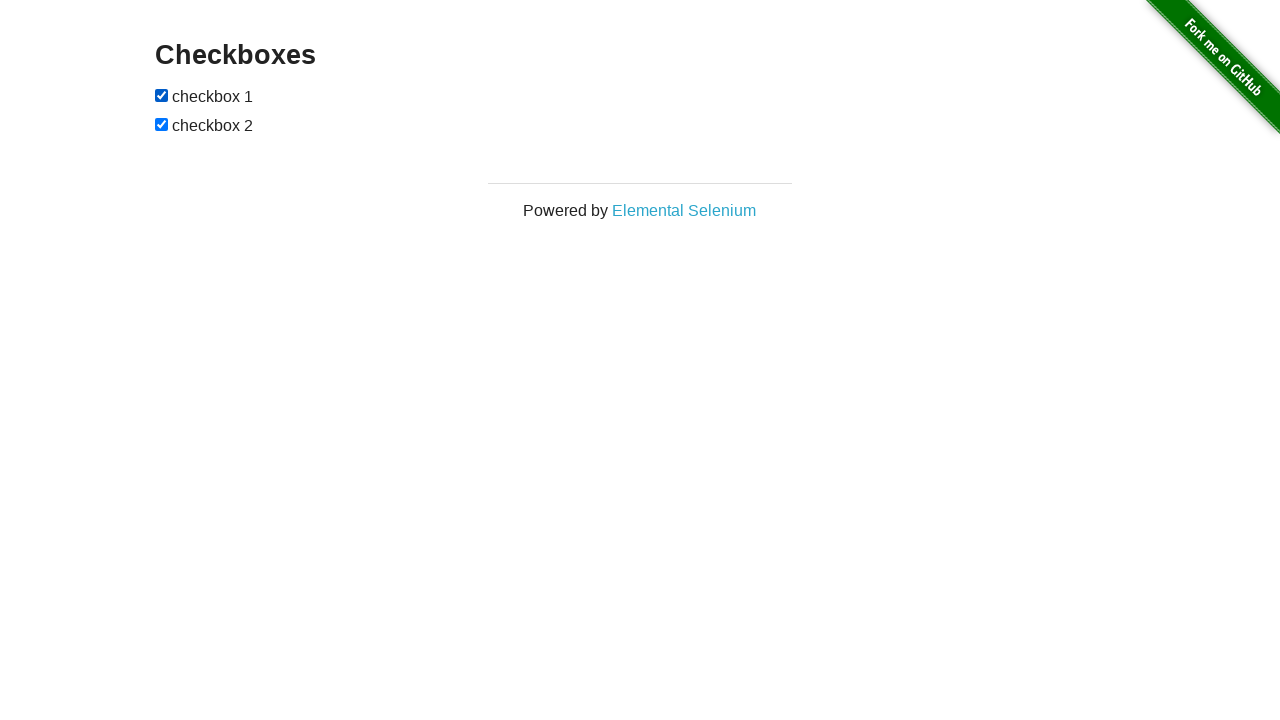

Clicked second checkbox to uncheck it at (162, 124) on input[type='checkbox'] >> nth=1
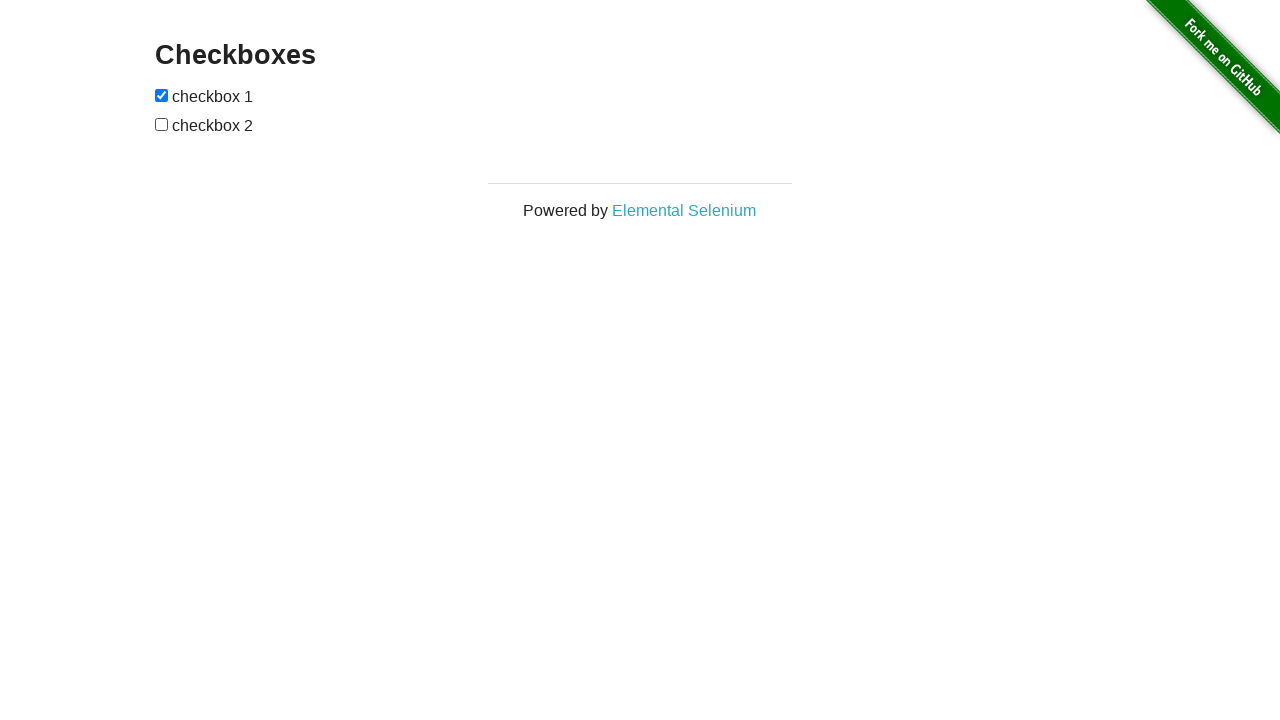

Verified second checkbox is now unchecked
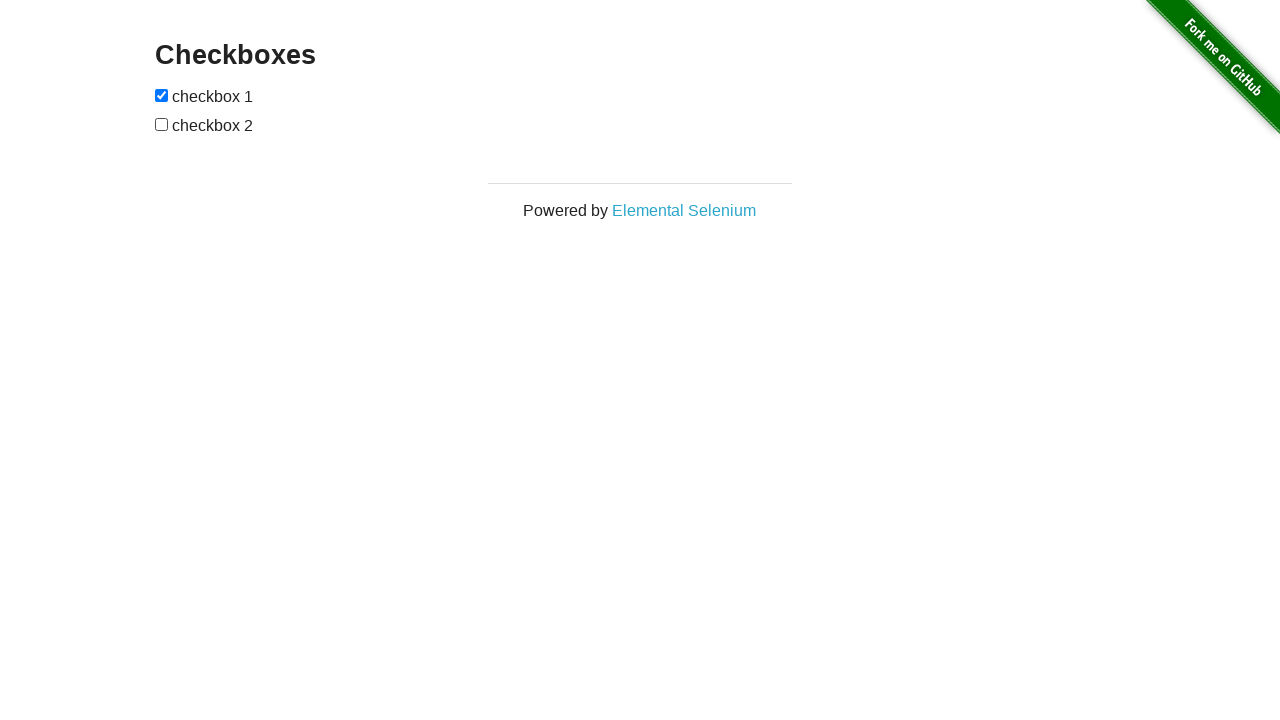

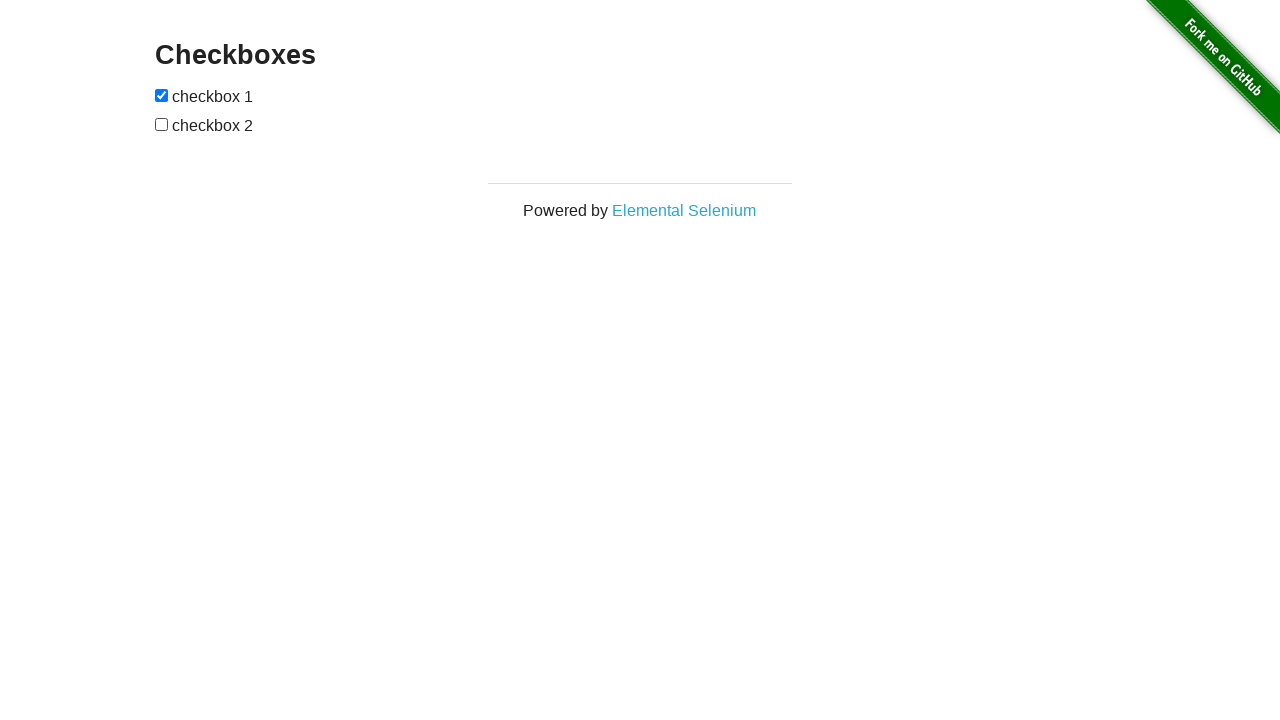